Tests that browser back button works correctly with filter navigation

Starting URL: https://demo.playwright.dev/todomvc

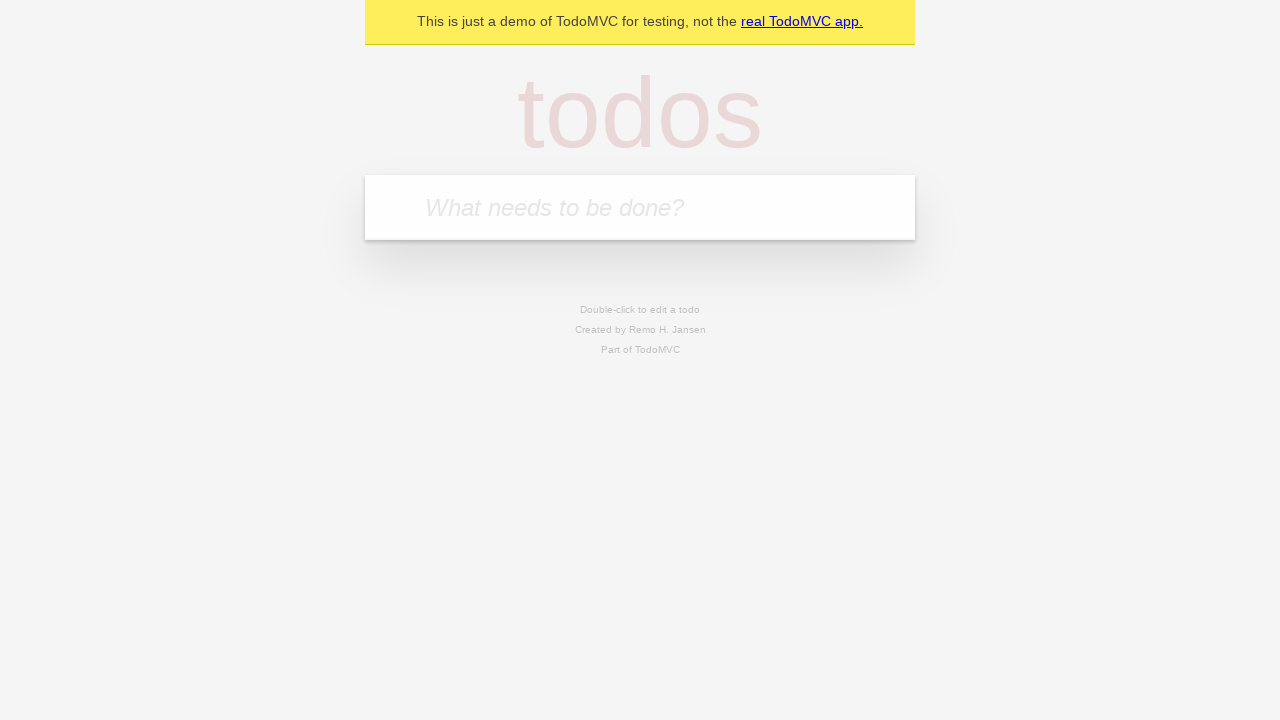

Filled new todo input with 'buy some cheese' on .new-todo
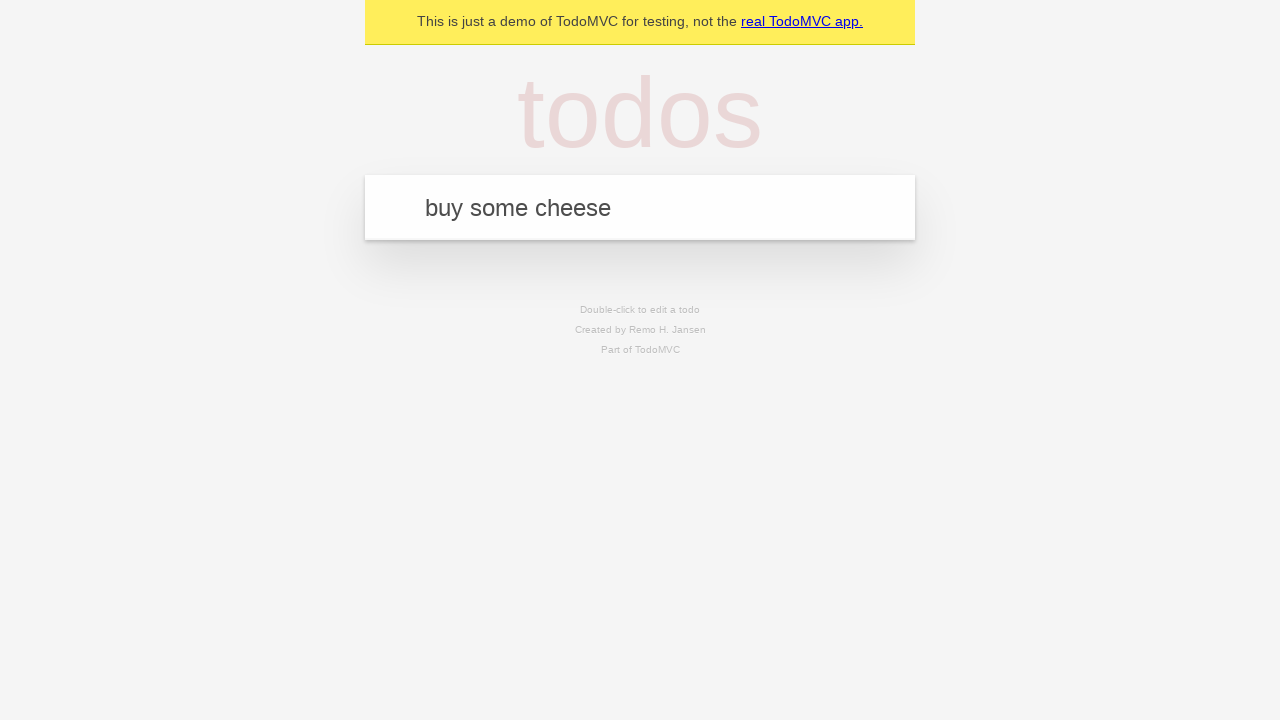

Pressed Enter to add first todo on .new-todo
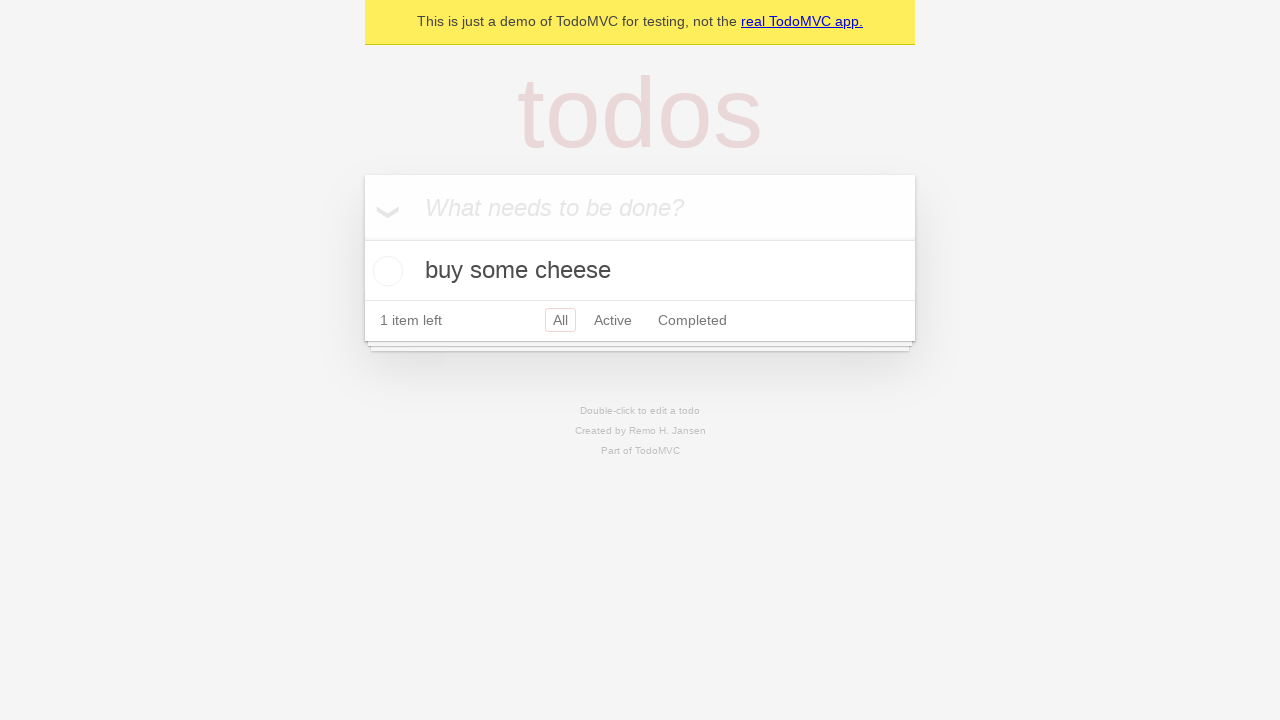

Filled new todo input with 'feed the cat' on .new-todo
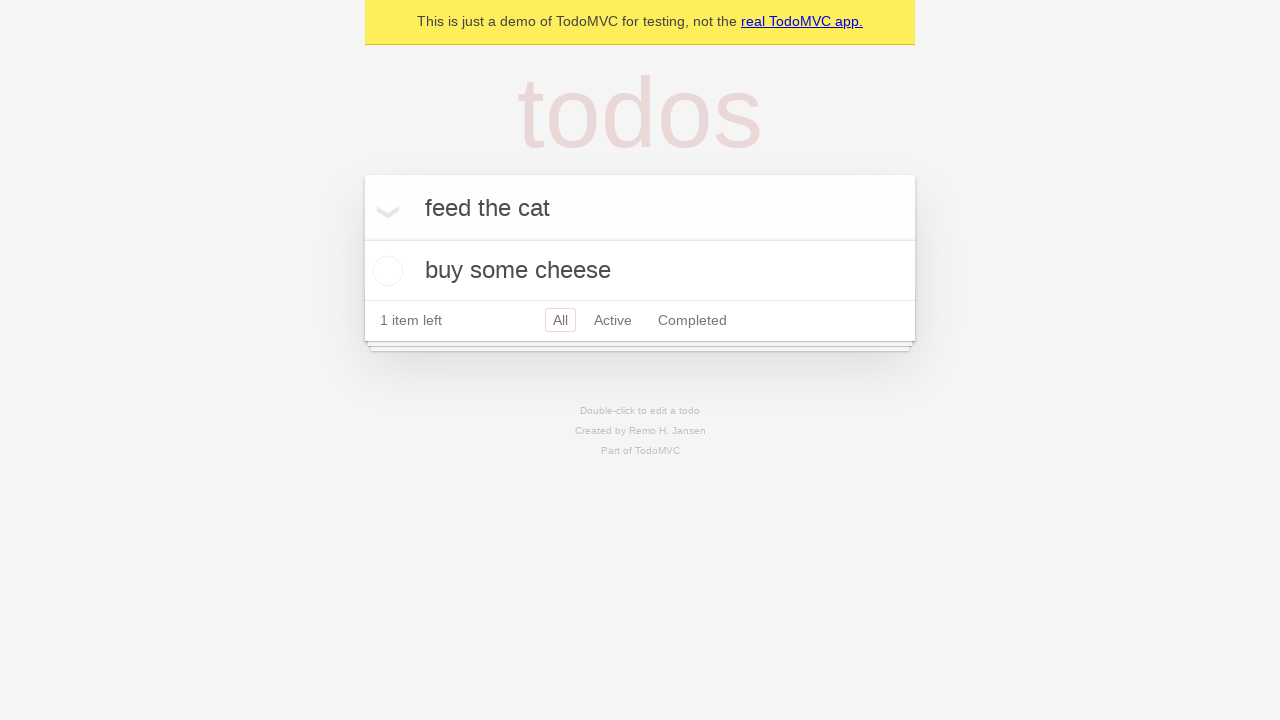

Pressed Enter to add second todo on .new-todo
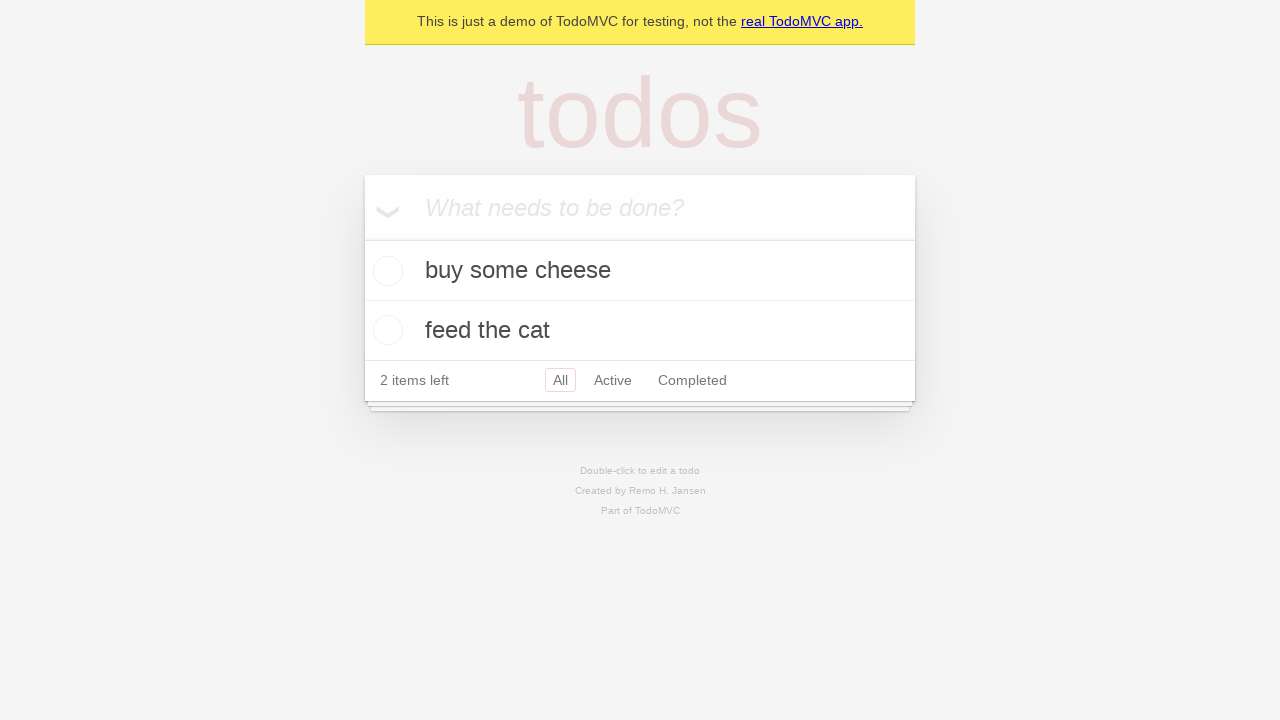

Filled new todo input with 'book a doctors appointment' on .new-todo
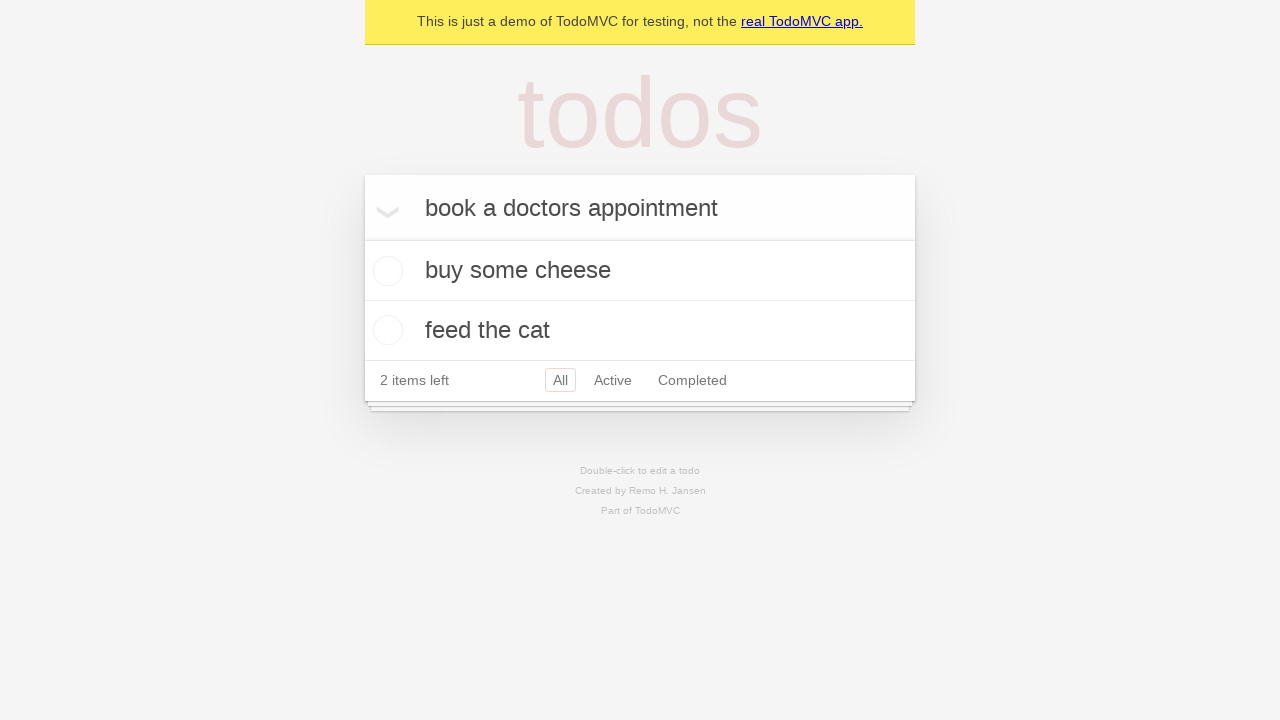

Pressed Enter to add third todo on .new-todo
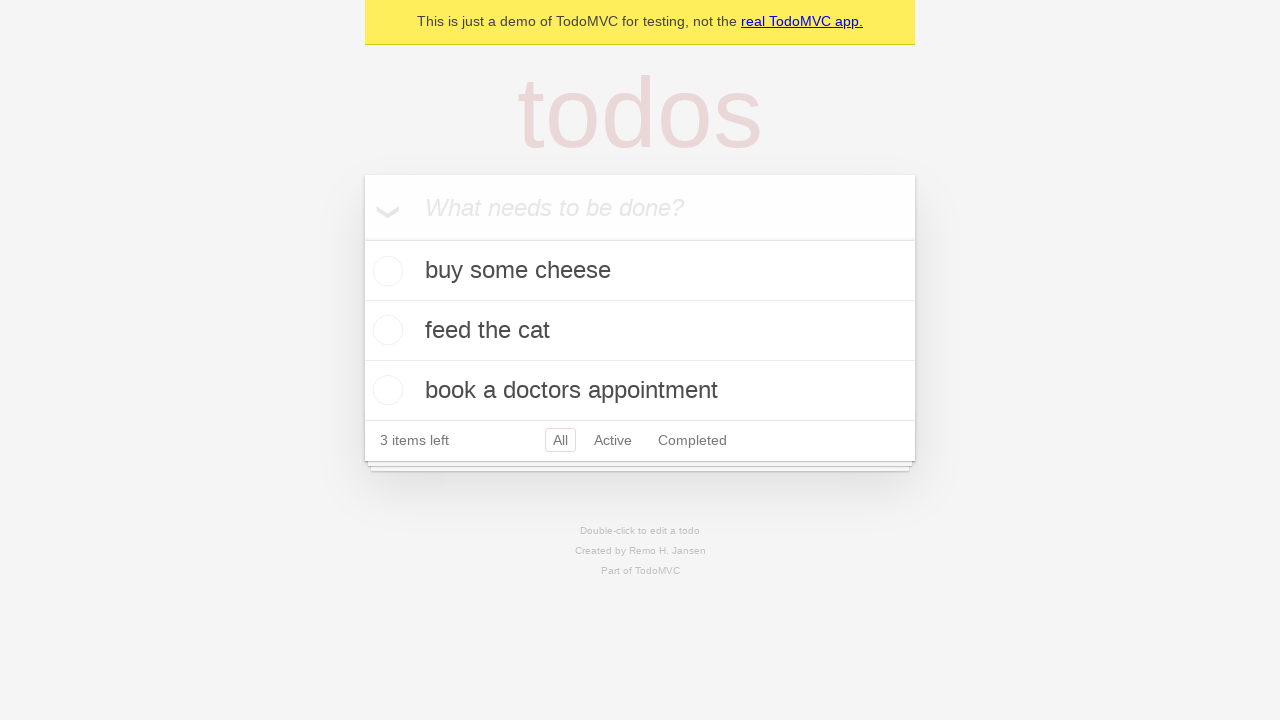

Checked the second todo item at (385, 330) on .todo-list li .toggle >> nth=1
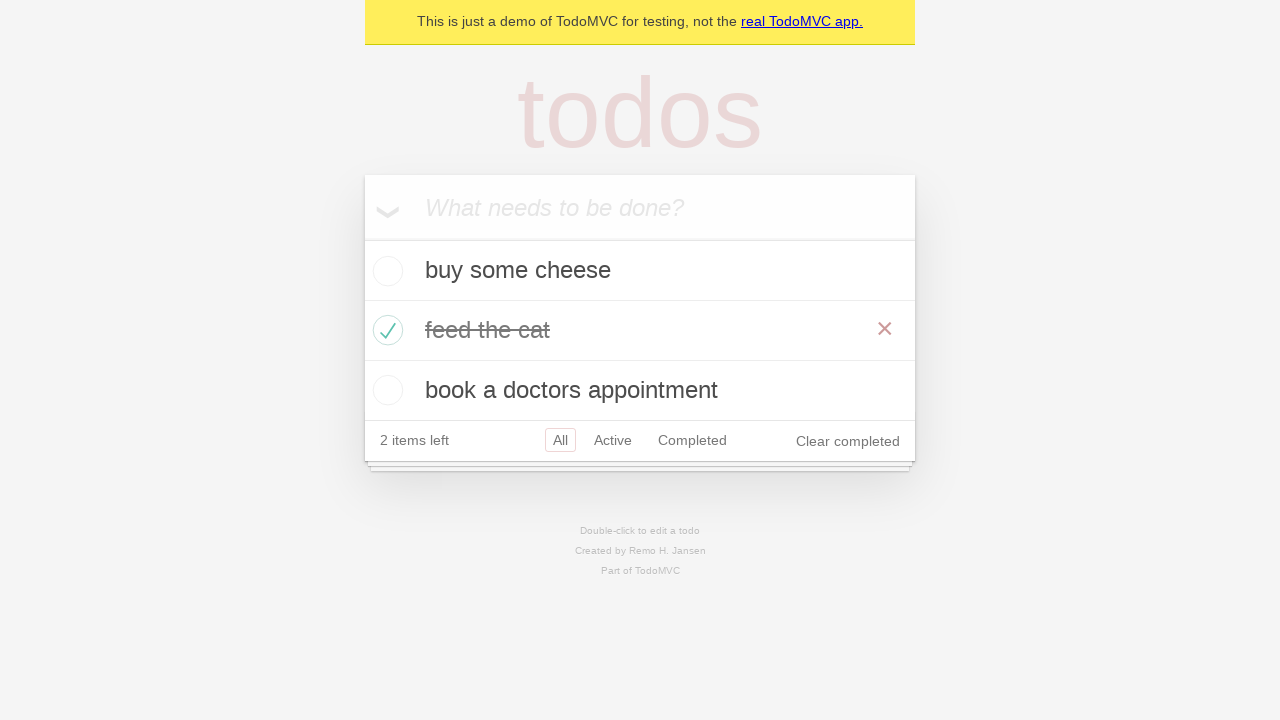

Clicked 'All' filter to show all todos at (560, 440) on .filters >> text=All
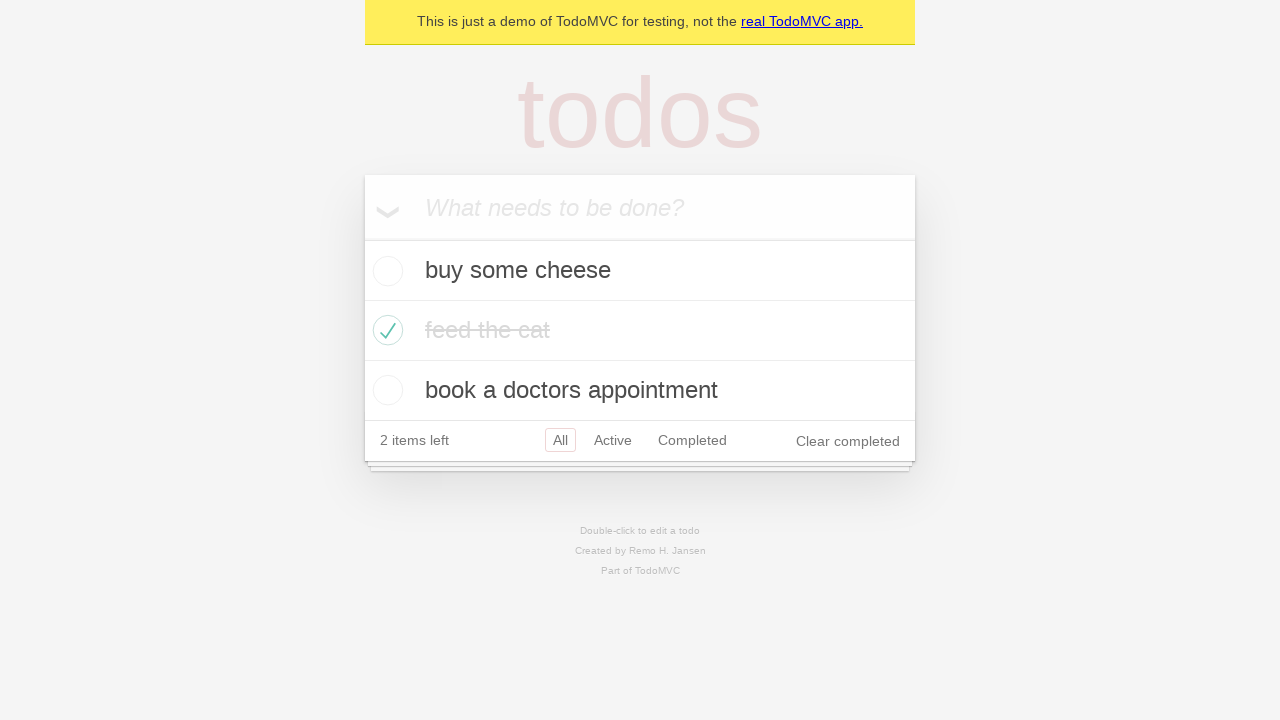

Clicked 'Active' filter to show active todos at (613, 440) on .filters >> text=Active
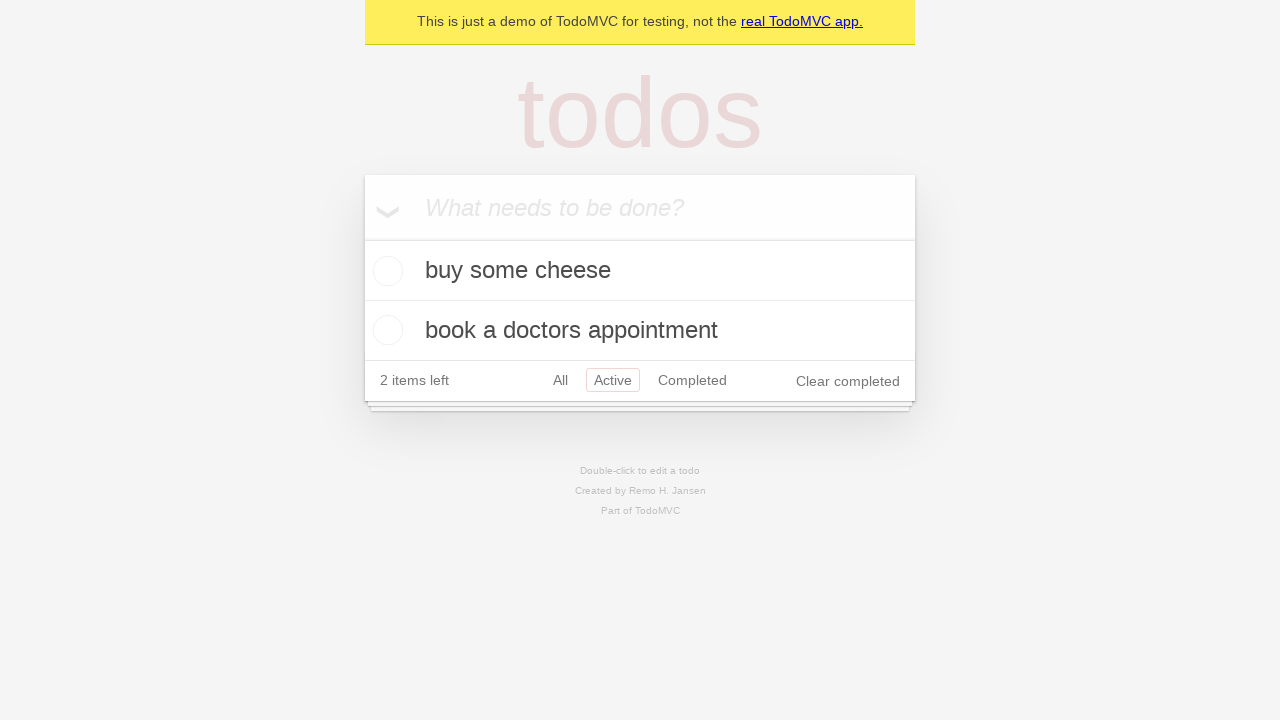

Clicked 'Completed' filter to show completed todos at (692, 380) on .filters >> text=Completed
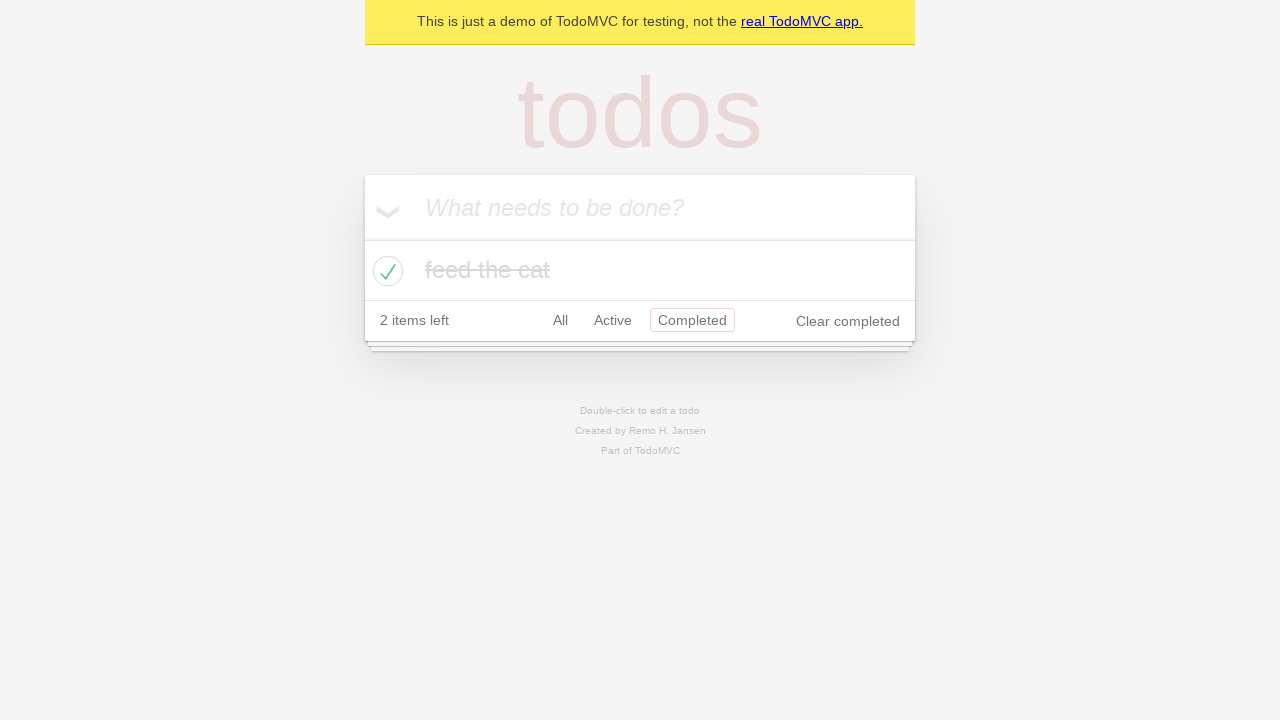

Navigated back to 'Active' filter using browser back button
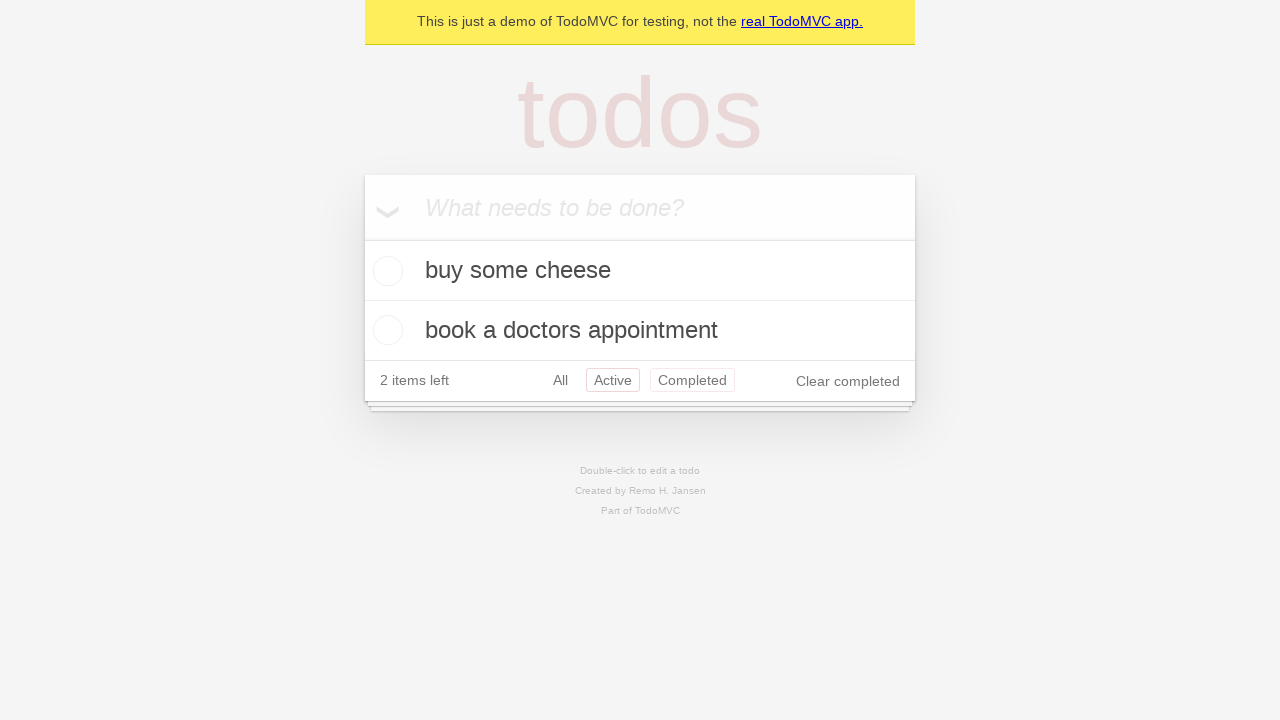

Navigated back to 'All' filter using browser back button
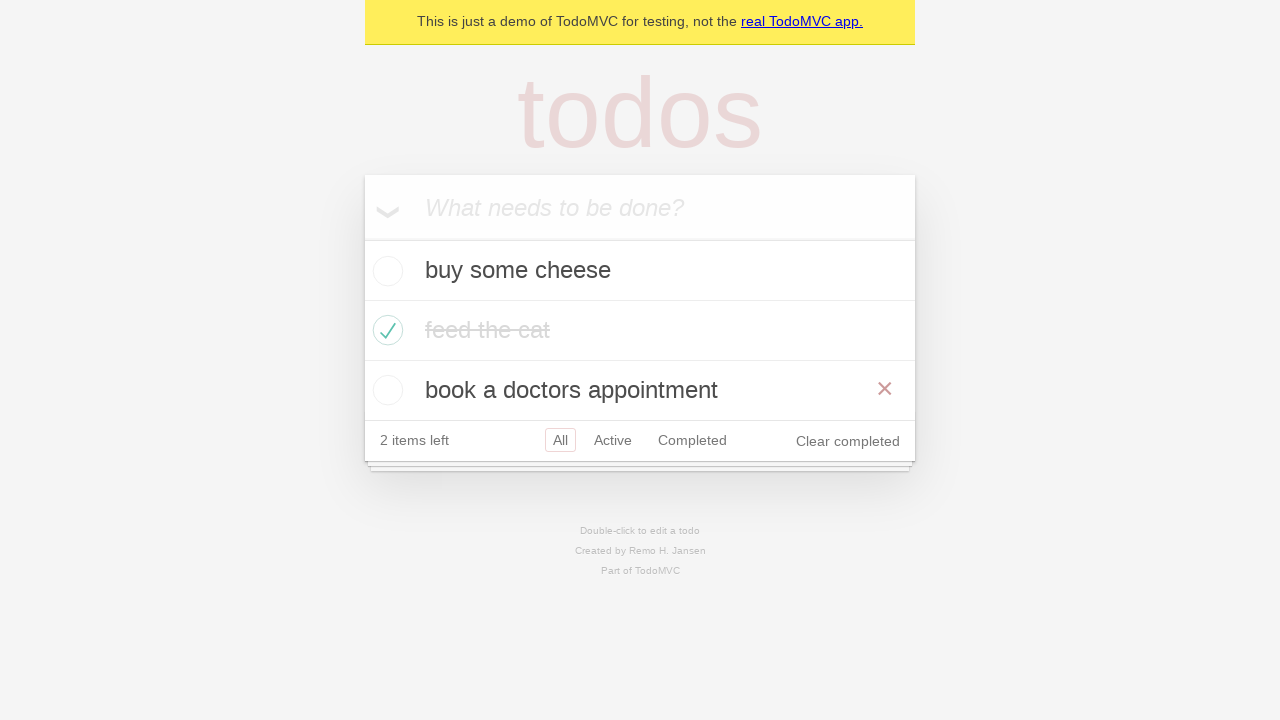

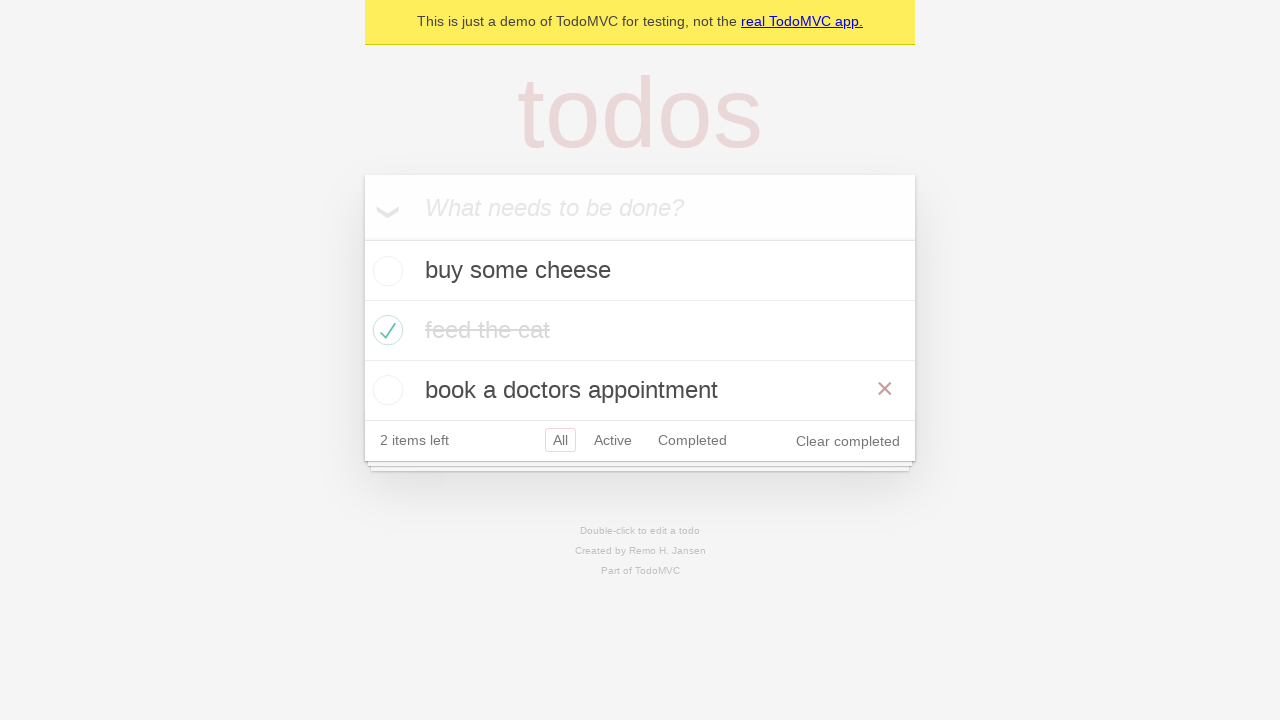